Tests browser window handling by clicking a button to open a new child window, switching to that window, and verifying the heading text is displayed correctly.

Starting URL: https://demoqa.com/browser-windows

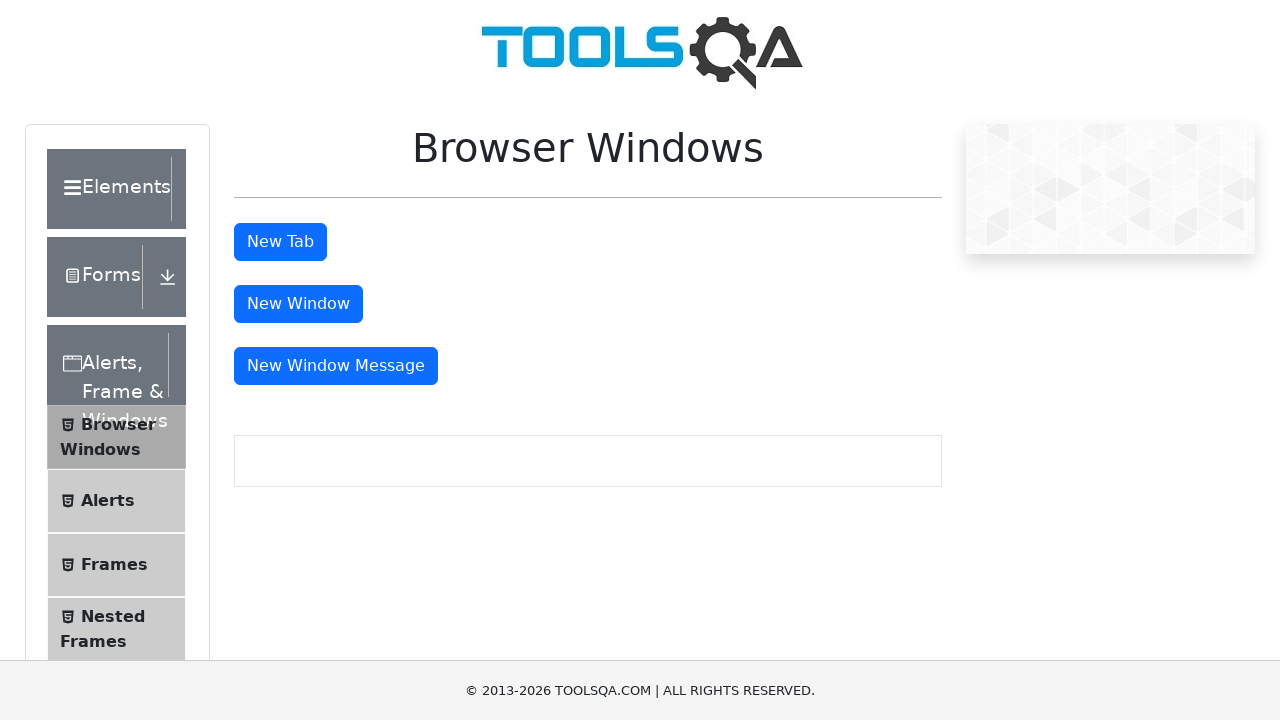

Clicked button to open new child window at (298, 304) on #windowButton
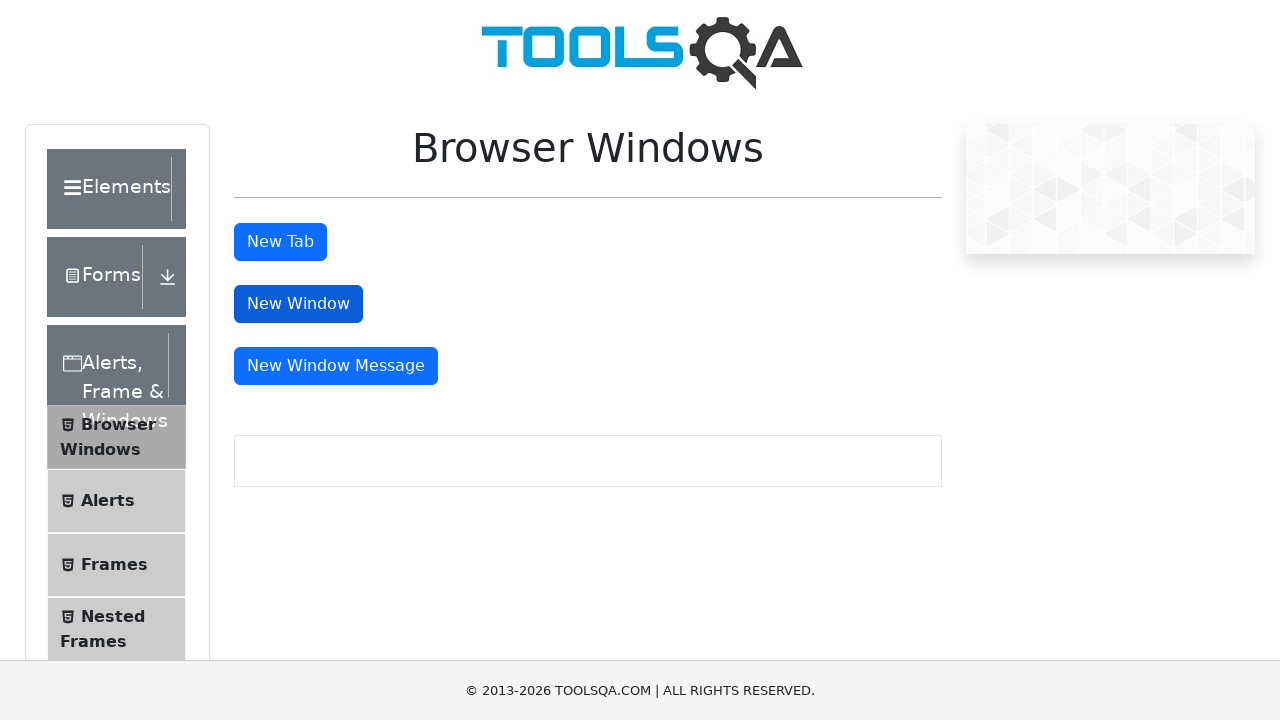

Obtained reference to new child window
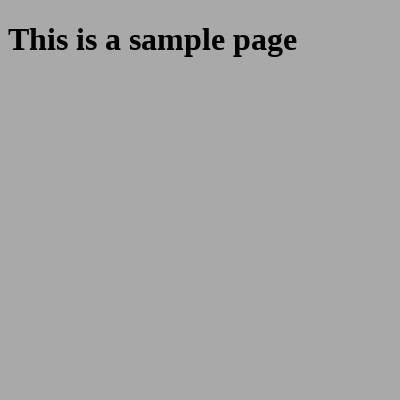

Child window page loaded completely
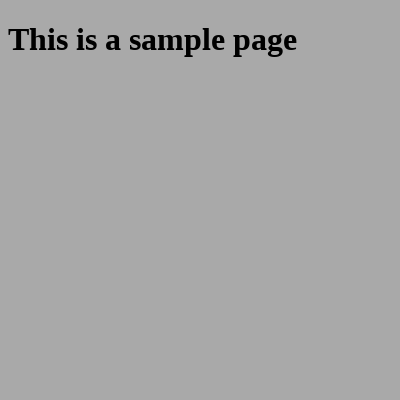

Sample heading element appeared in child window
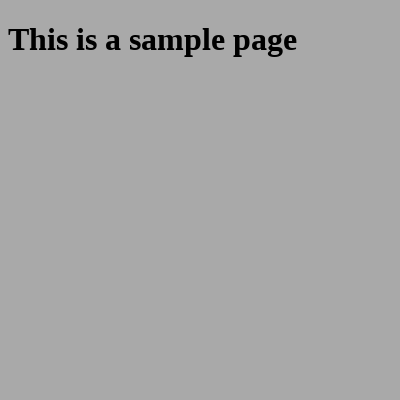

Retrieved heading text from child window: 'This is a sample page'
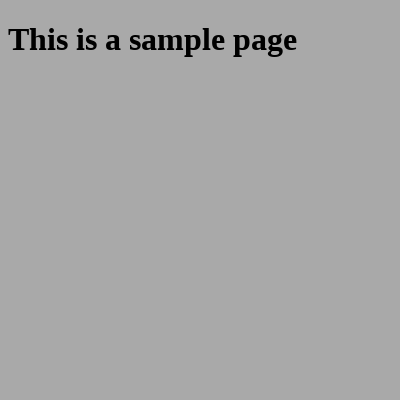

Printed heading text: This is a sample page
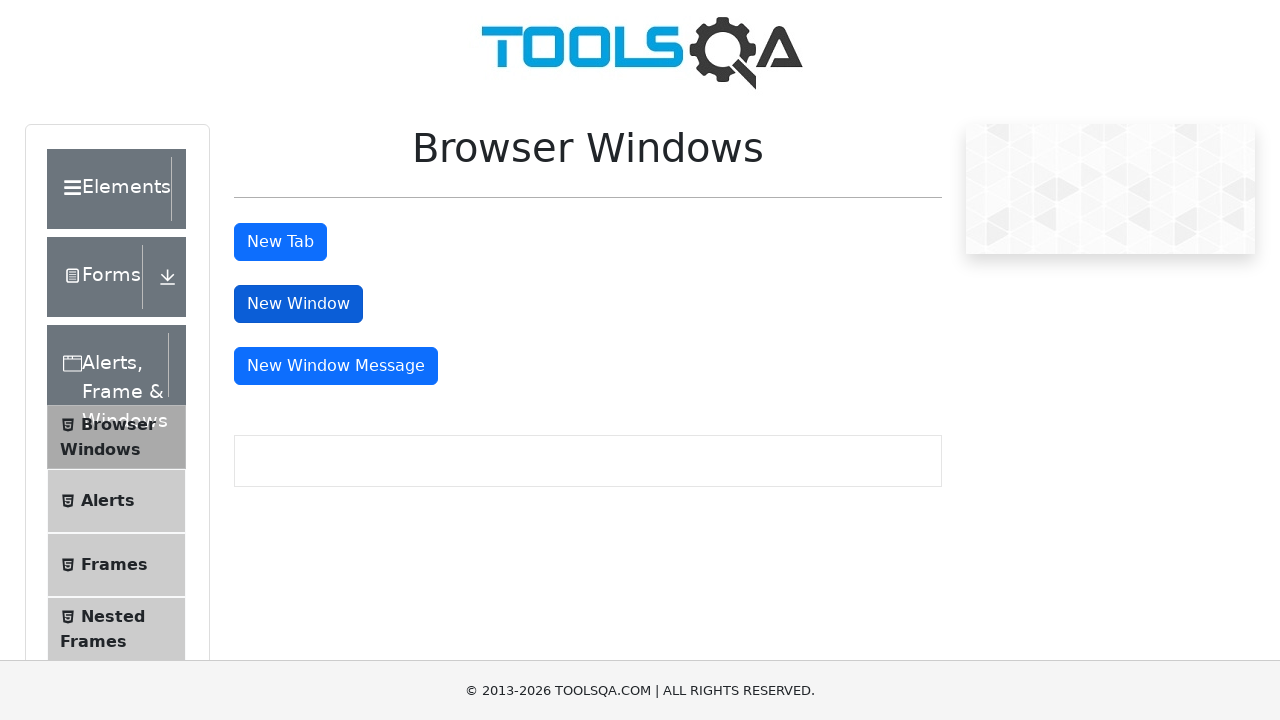

Closed child window
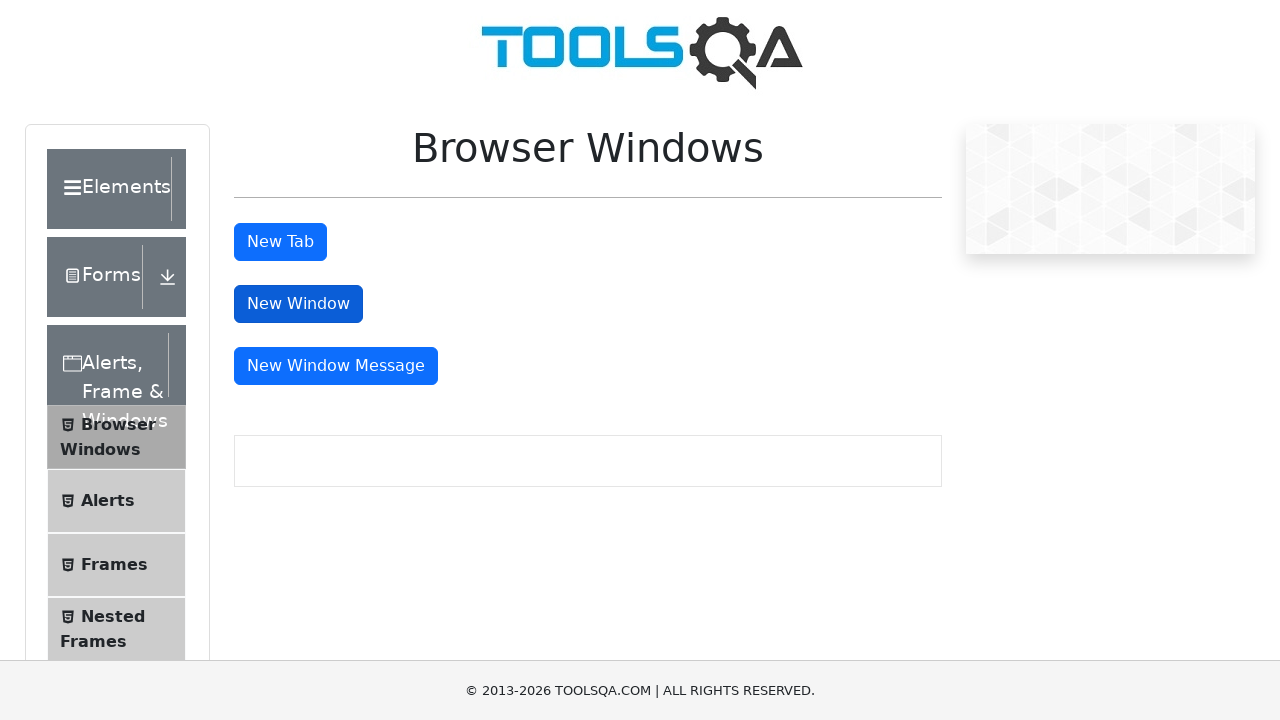

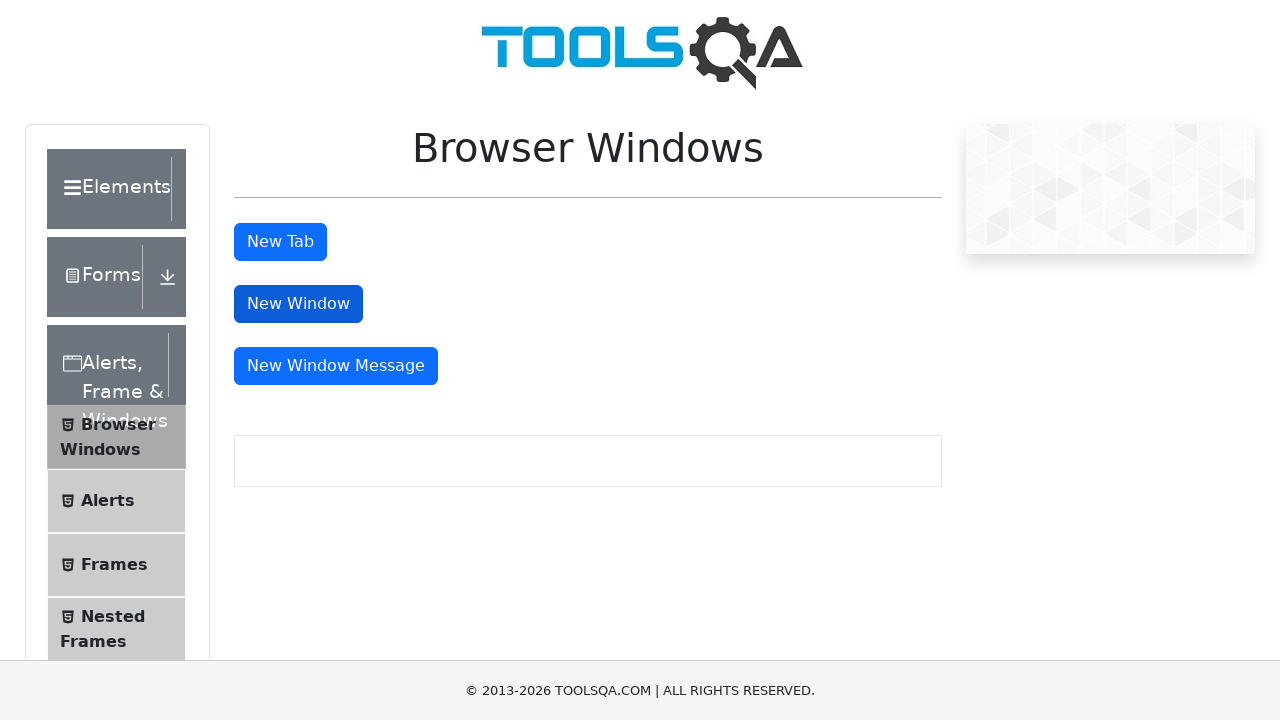